Tests theme toggle functionality by clicking the theme icon button

Starting URL: https://proex.qianqianshijie.com/everything

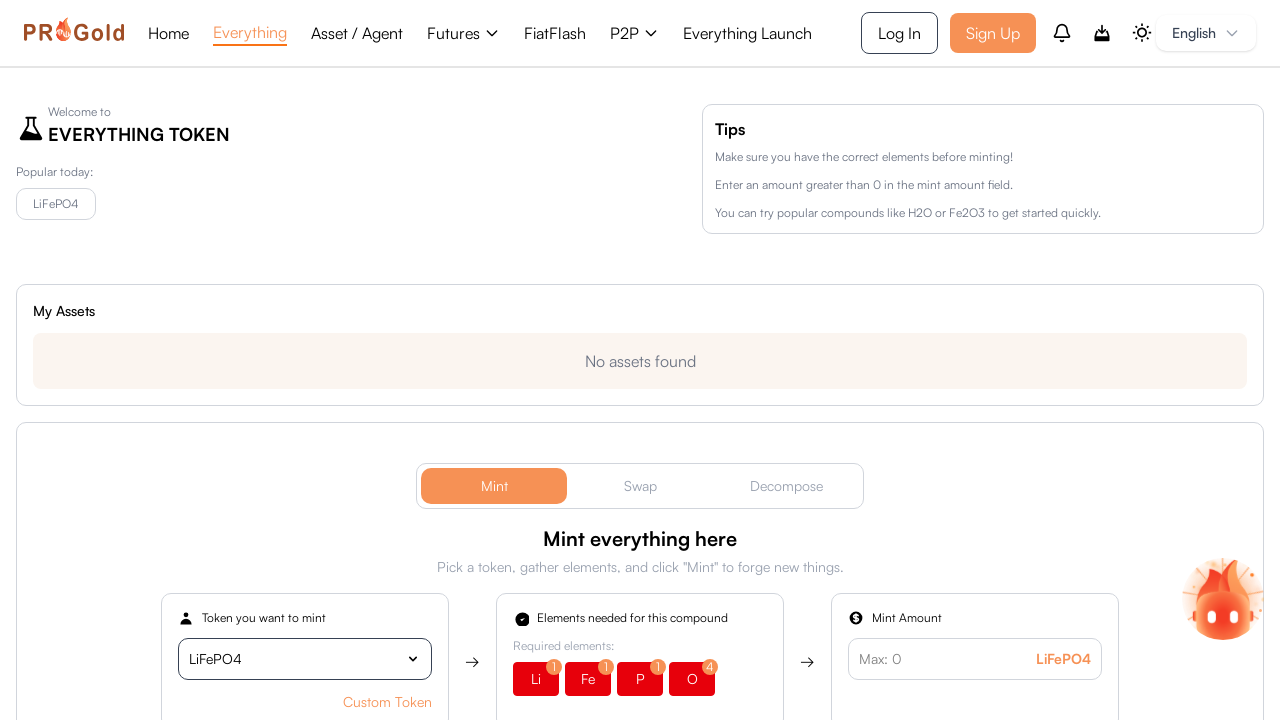

Navigated to https://proex.qianqianshijie.com/everything
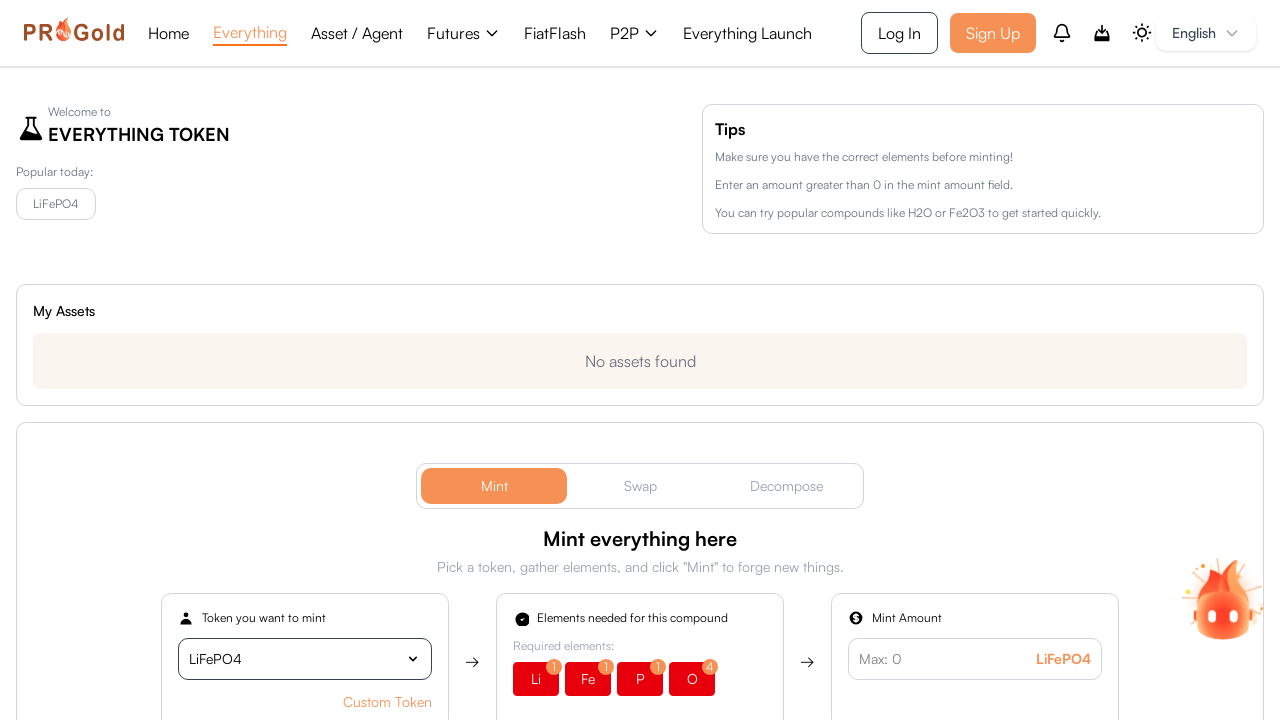

Clicked theme toggle button to switch dark/light mode at (464, 33) on internal:role=button >> nth=0
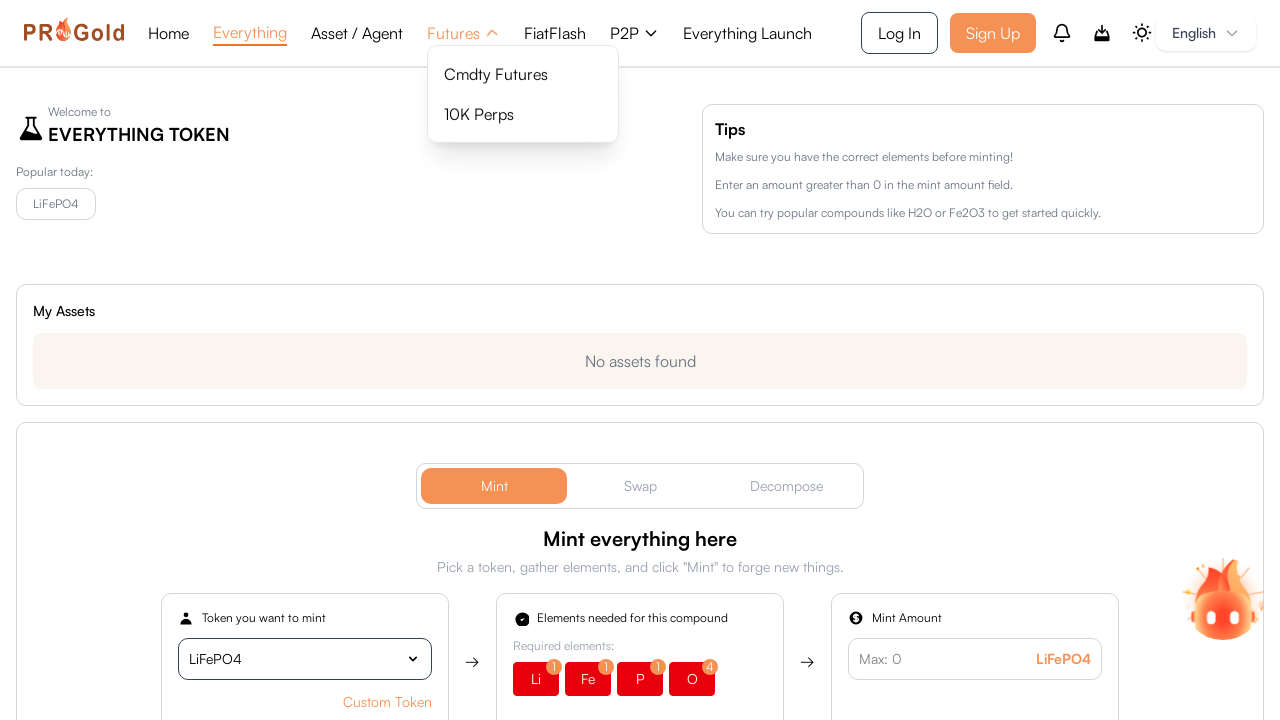

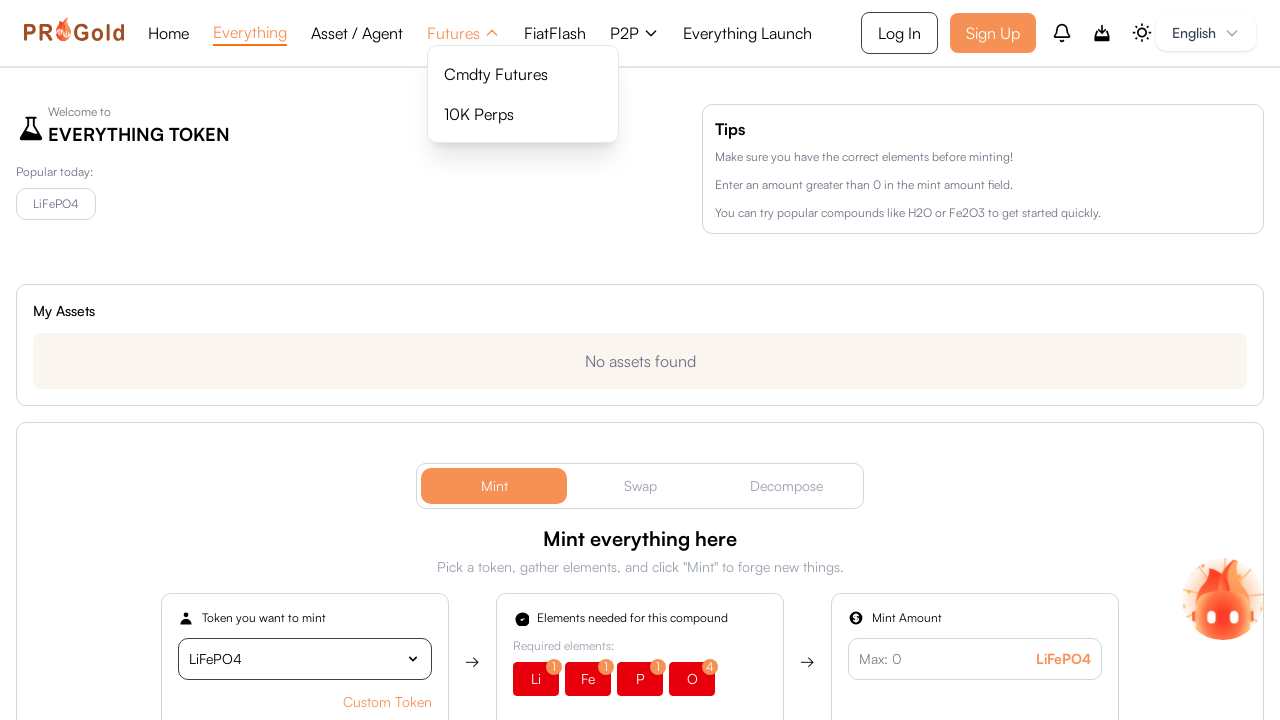